Tests single select dropdown functionality by selecting options using different methods (by index, value, and visible text)

Starting URL: https://demoqa.com/select-menu

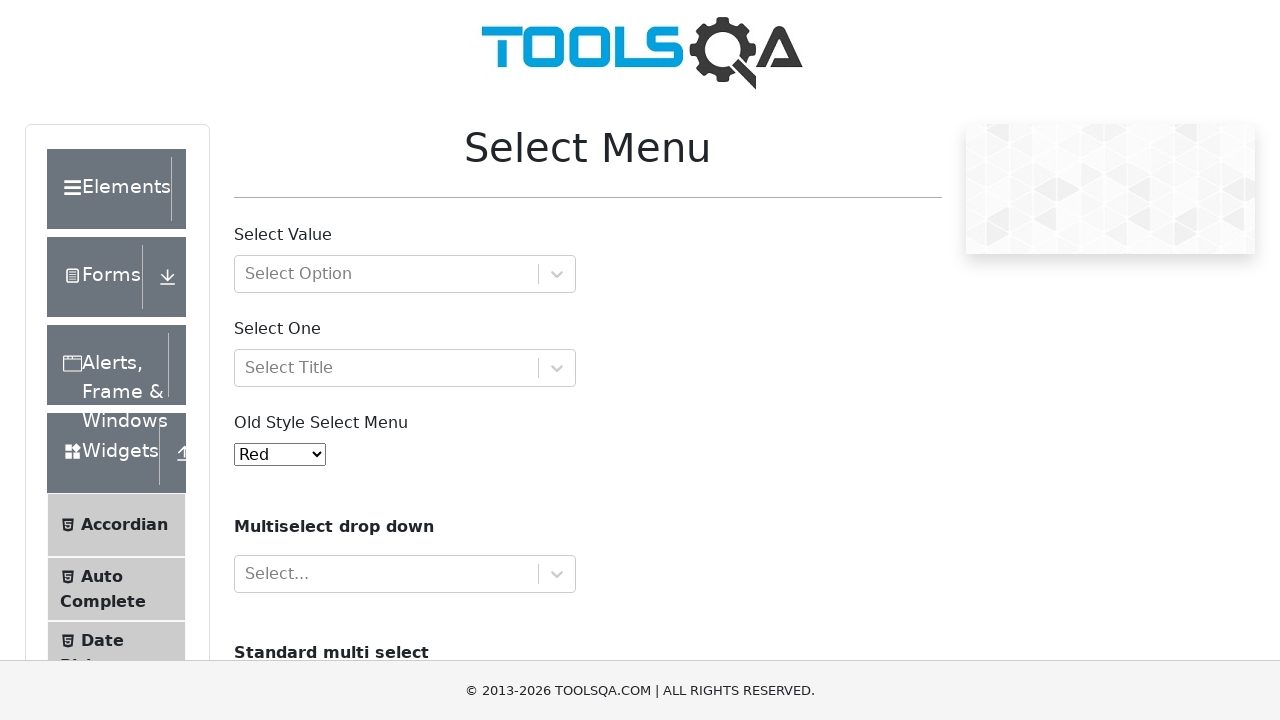

Scrolled down 300px to make dropdown visible
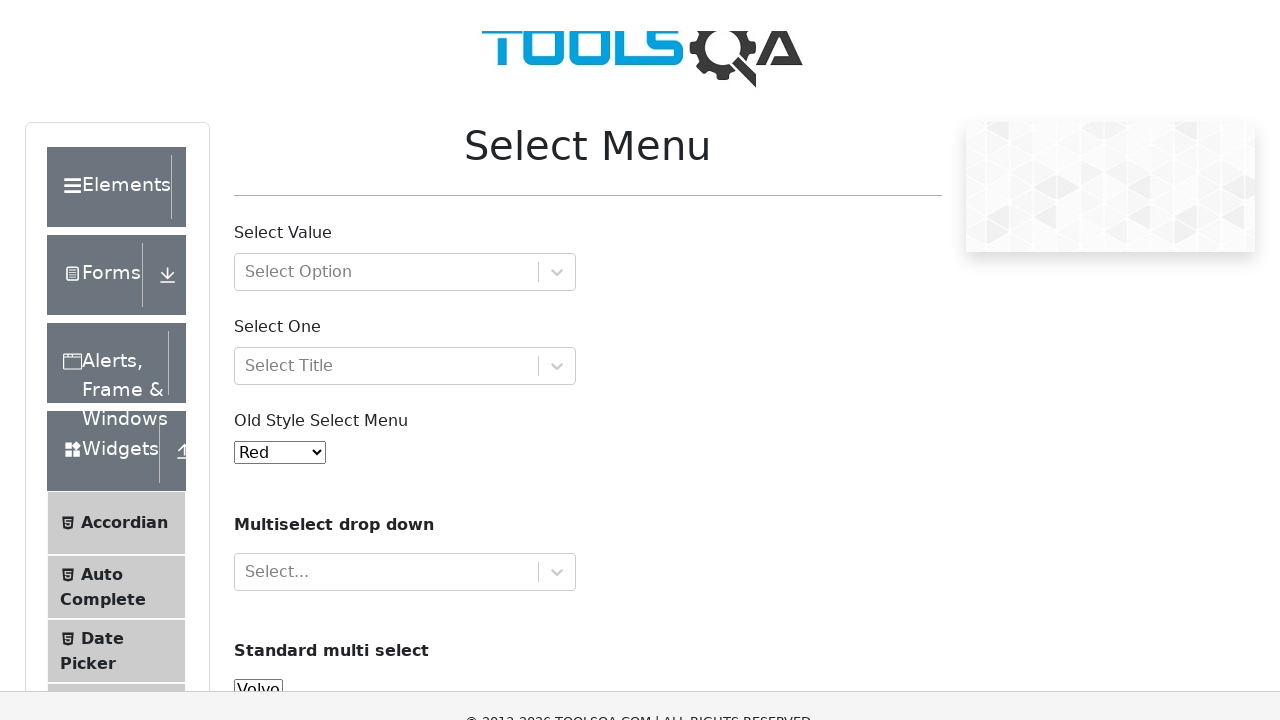

Selected option by index 1 (Blue) from dropdown on #oldSelectMenu
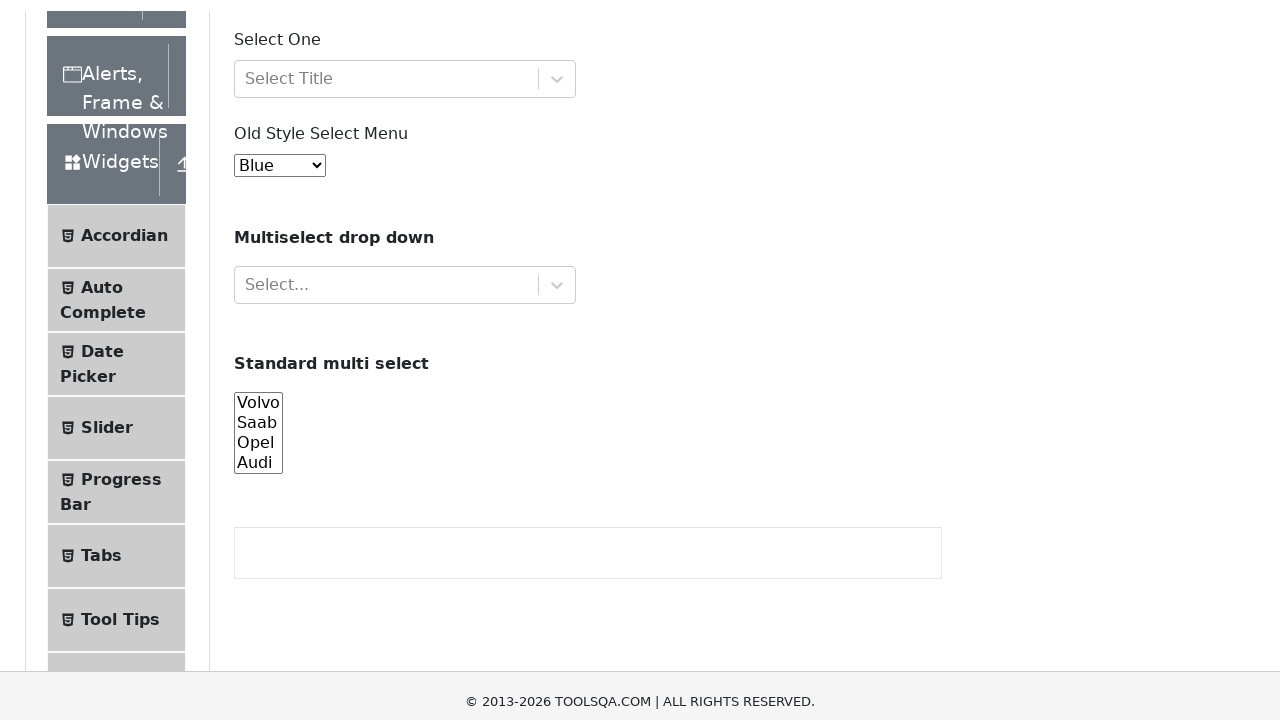

Selected option by value '4' (Purple) from dropdown on #oldSelectMenu
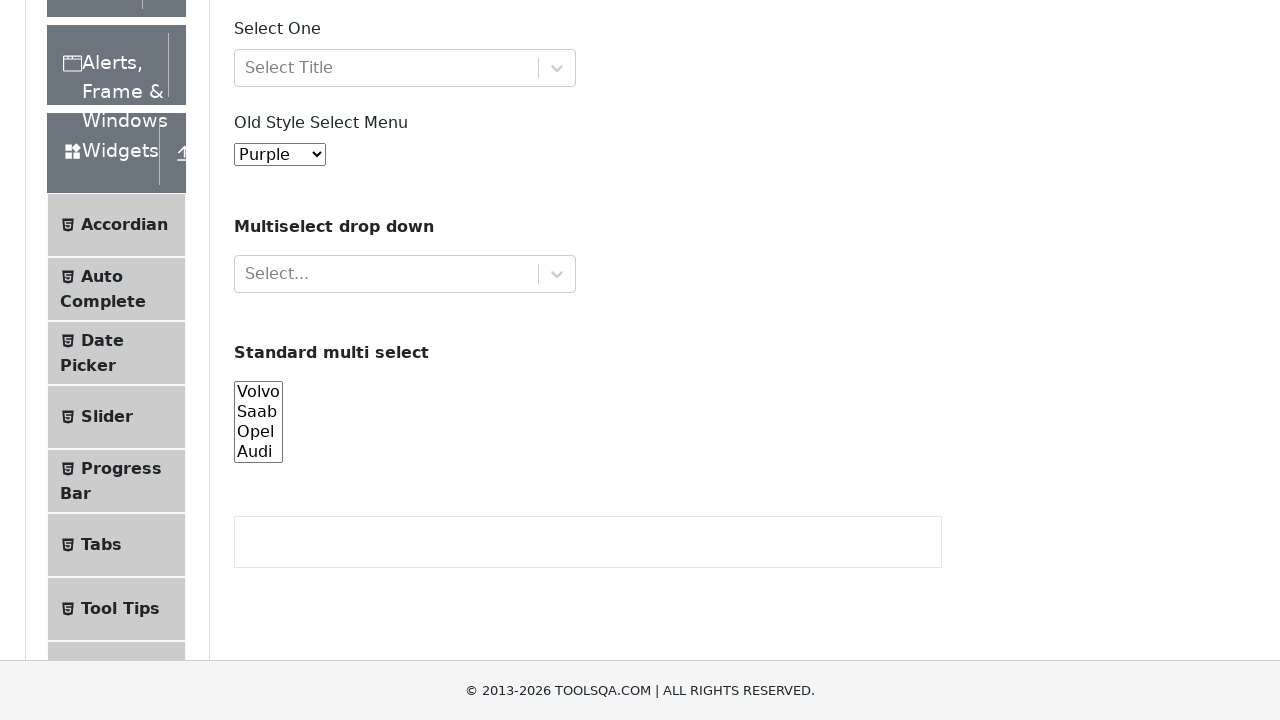

Selected option by visible text 'Green' from dropdown on #oldSelectMenu
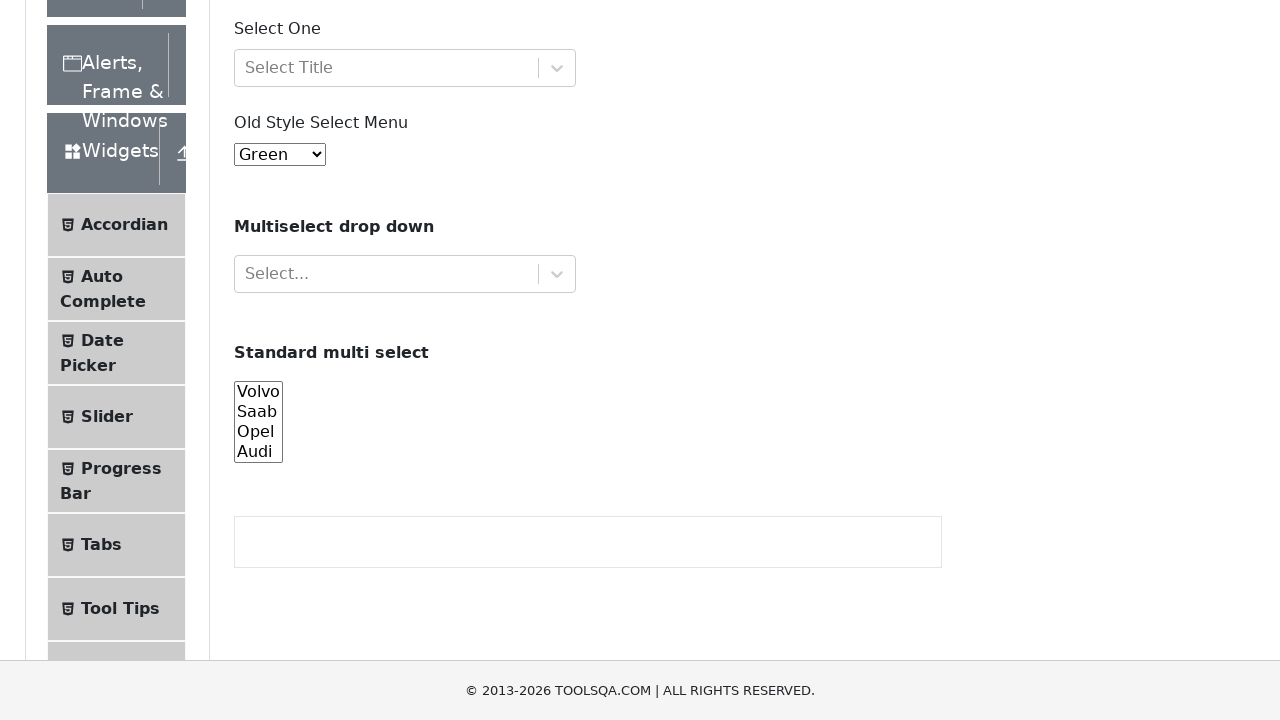

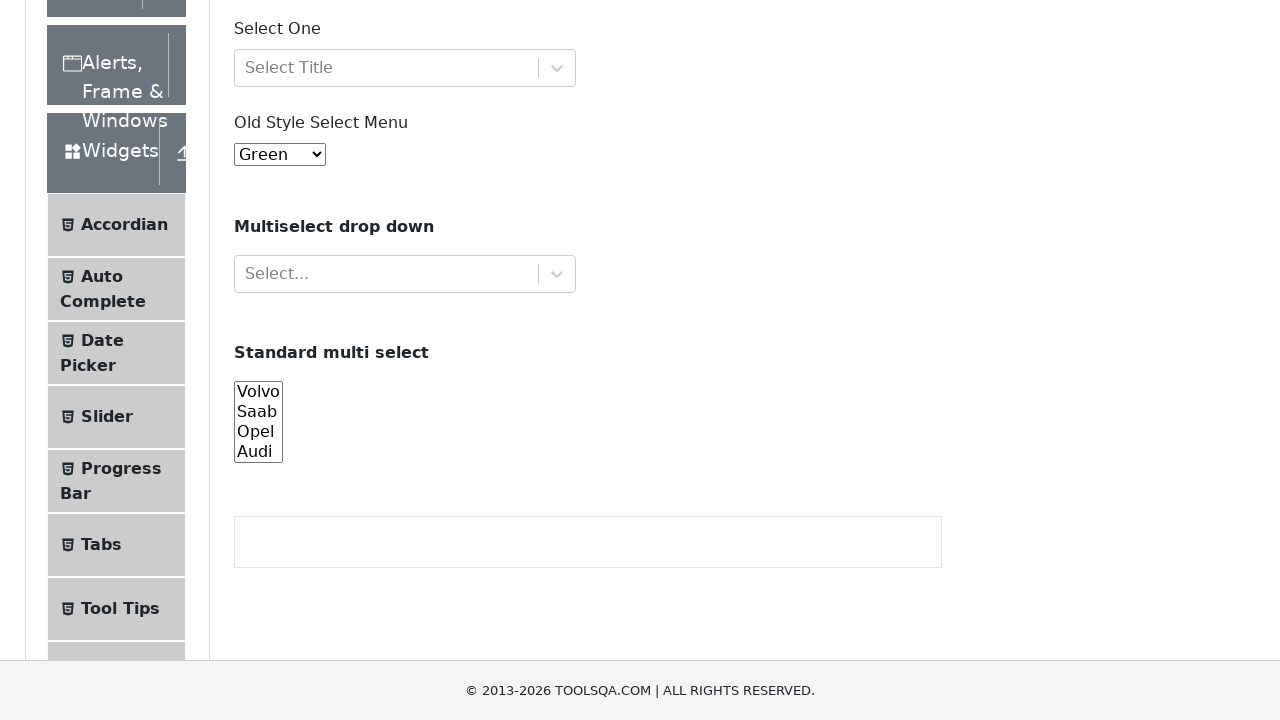